Navigates to Python.org website and scrolls to the bottom of the page to verify page content loads correctly

Starting URL: https://www.python.org

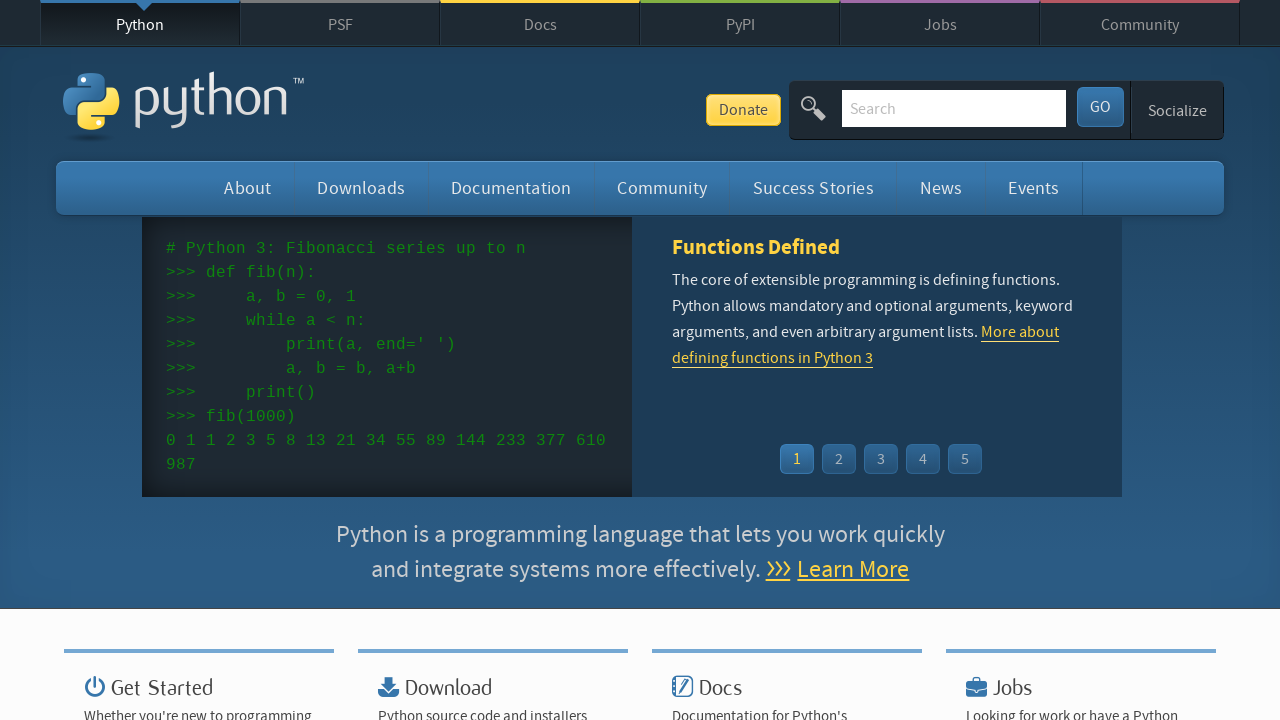

Navigated to https://www.python.org
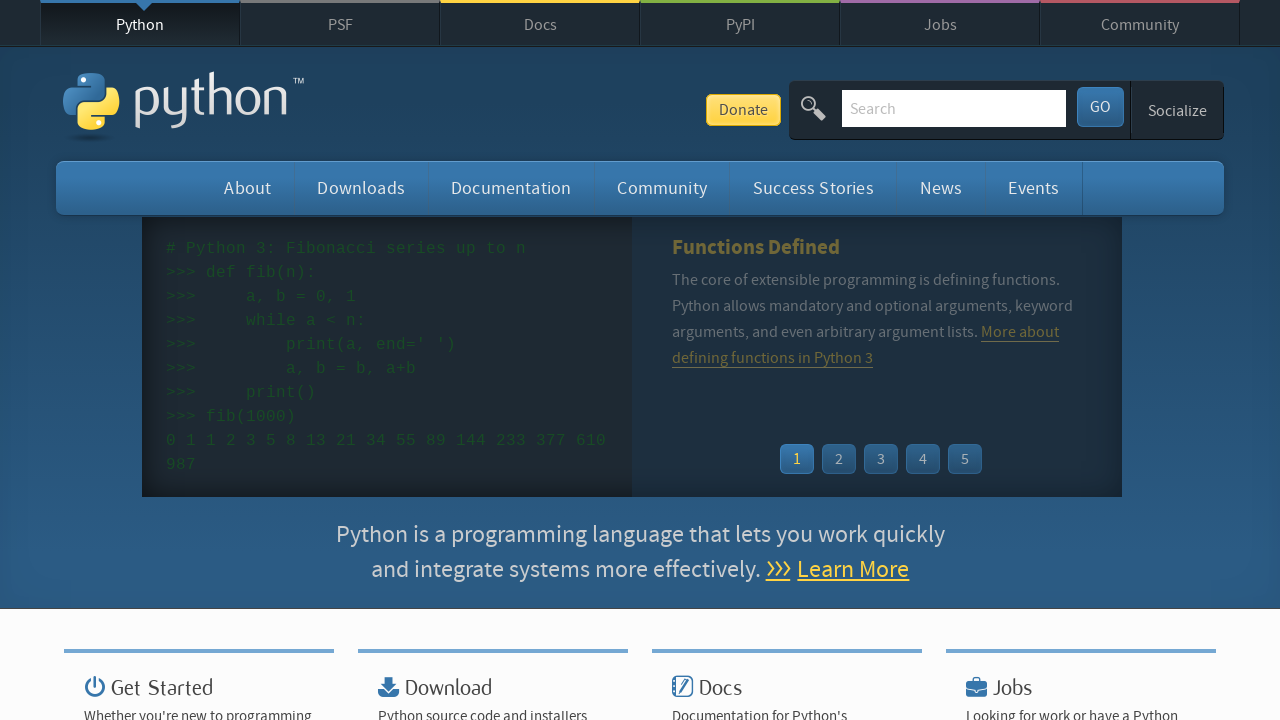

Scrolled to the bottom of the page
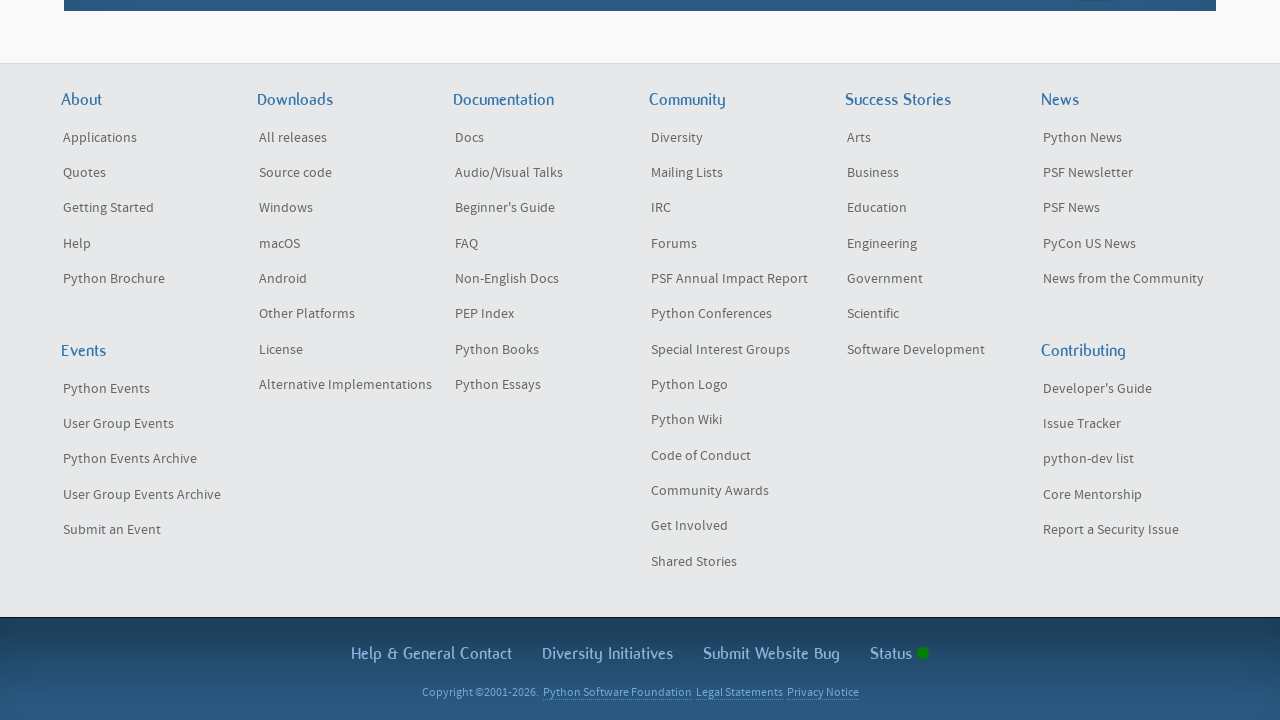

About section loaded and is visible
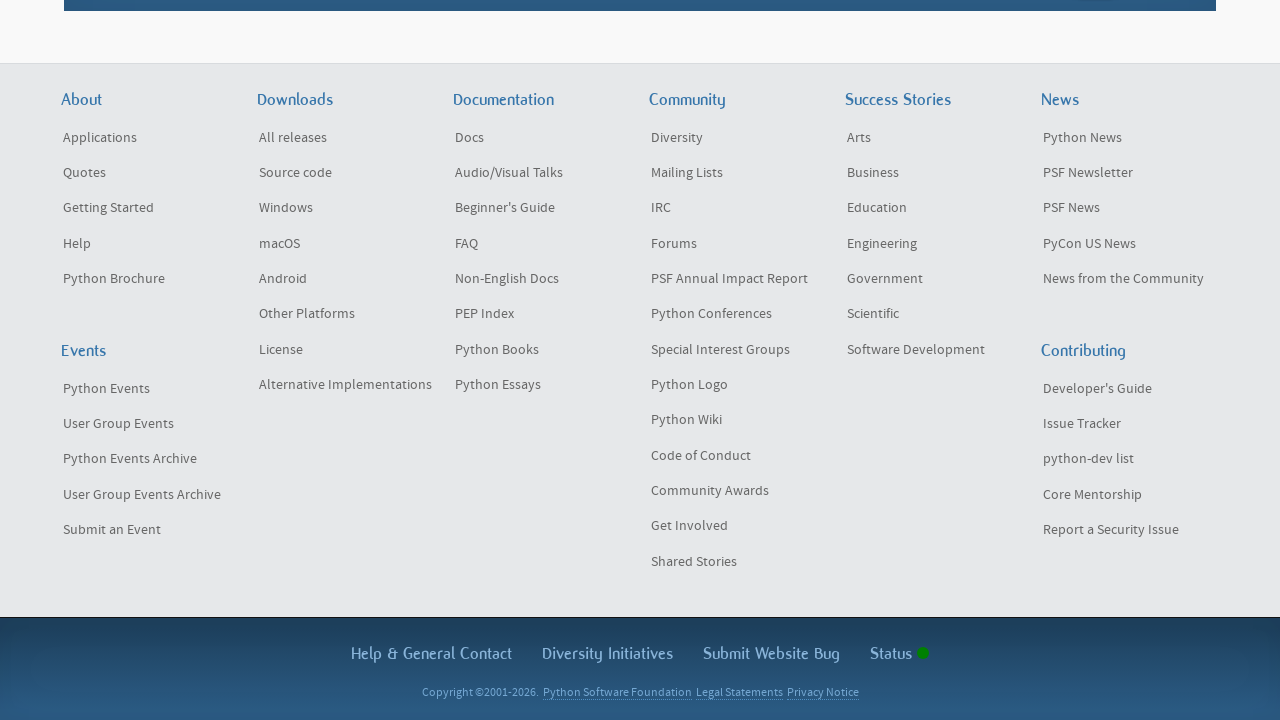

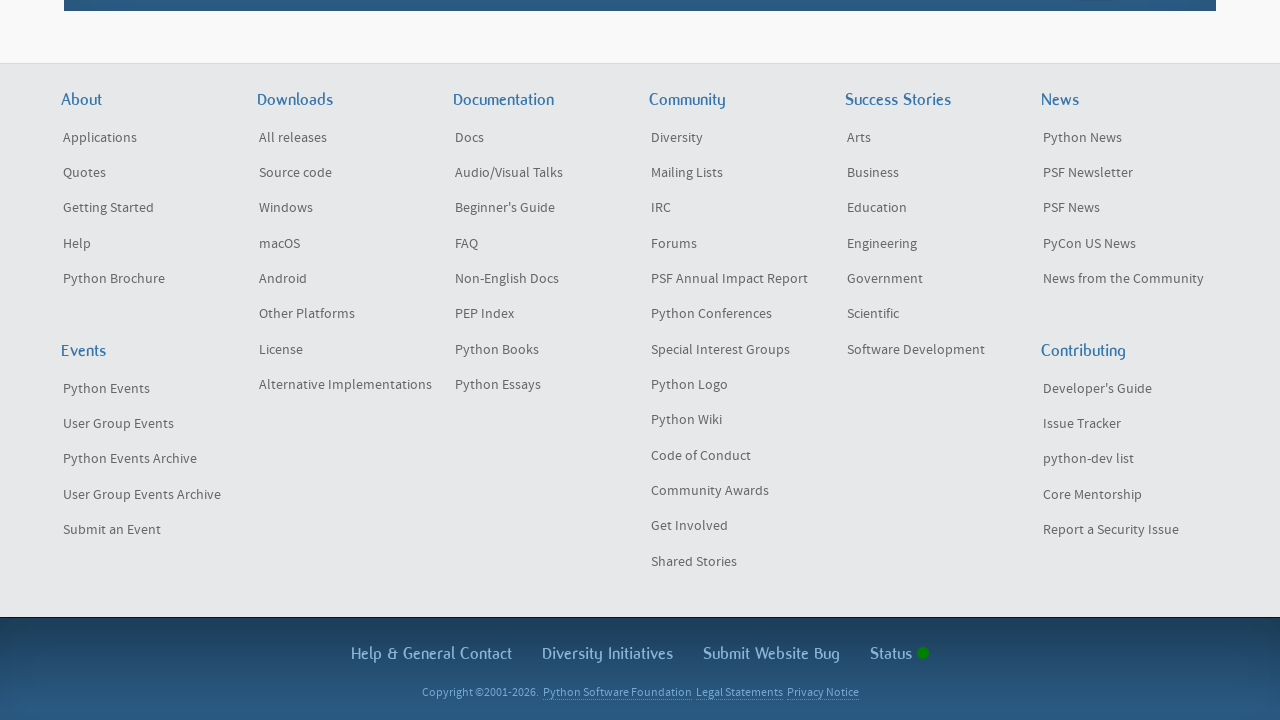